Tests dropdown select functionality by verifying it doesn't support multiple selection, has 3 options, and can select options by visible text, value, and index

Starting URL: https://the-internet.herokuapp.com/dropdown

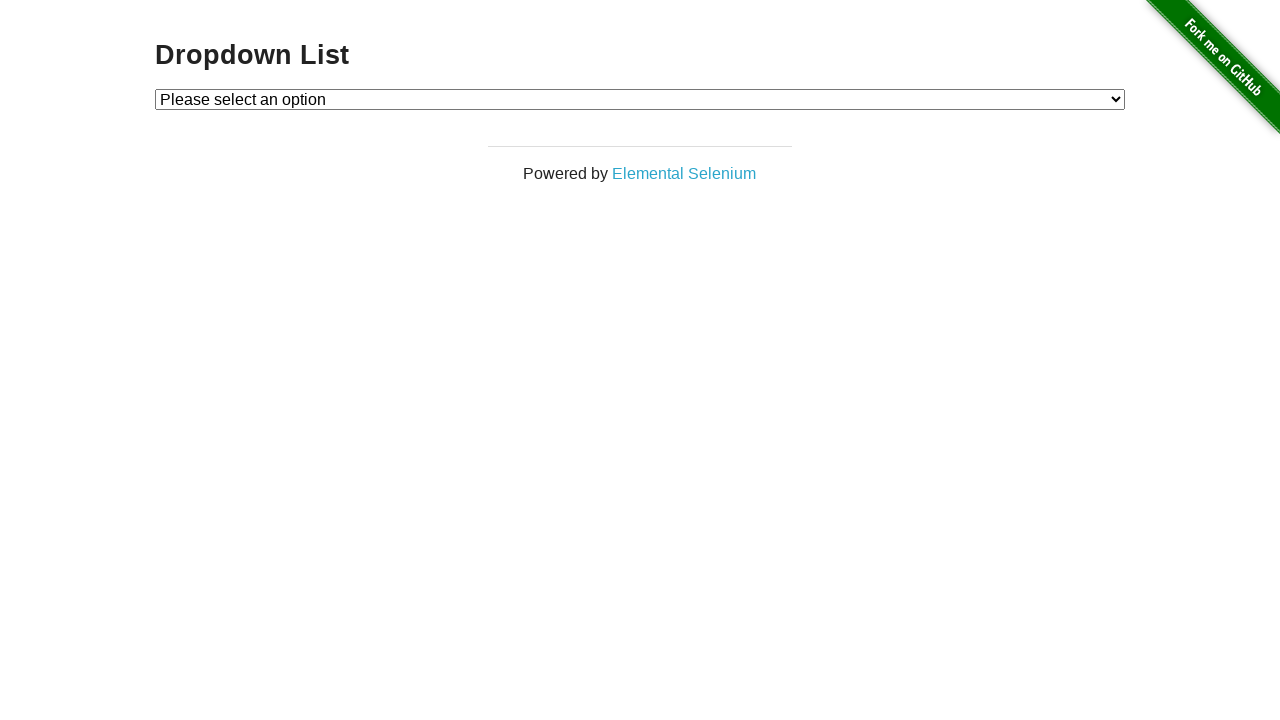

Located dropdown element #dropdown
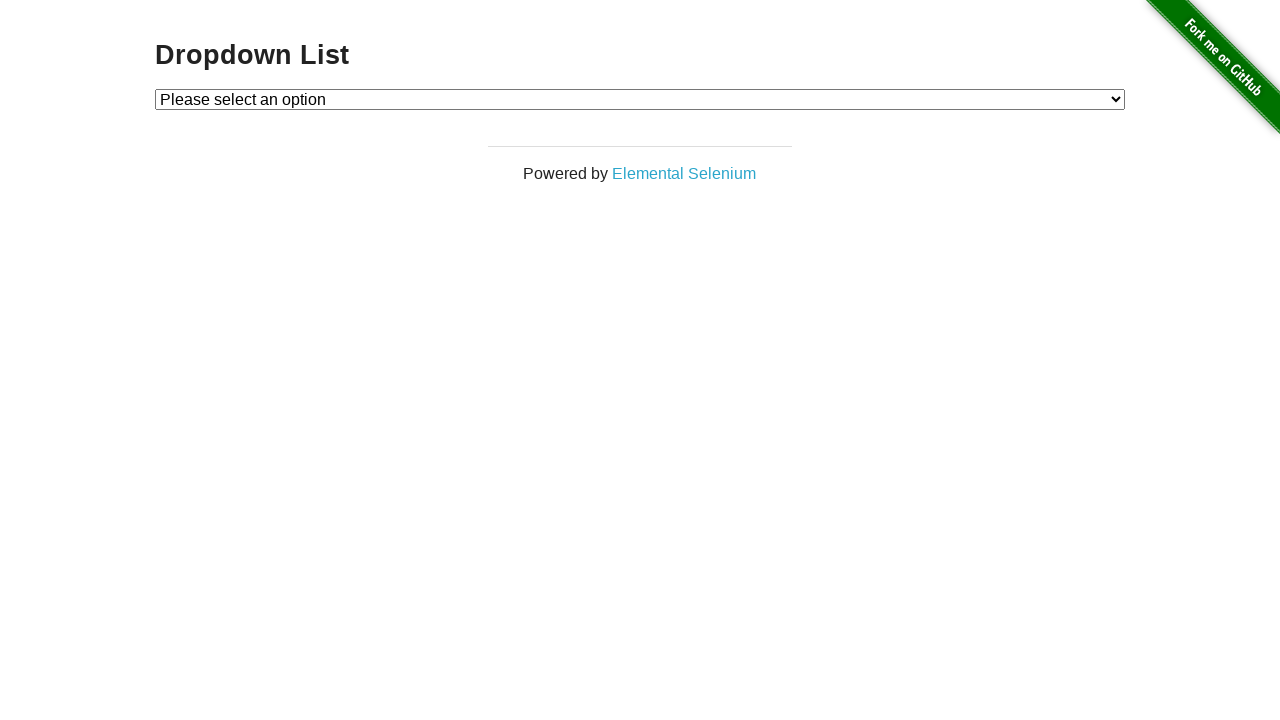

Selected dropdown option by visible text 'Option 1' on #dropdown
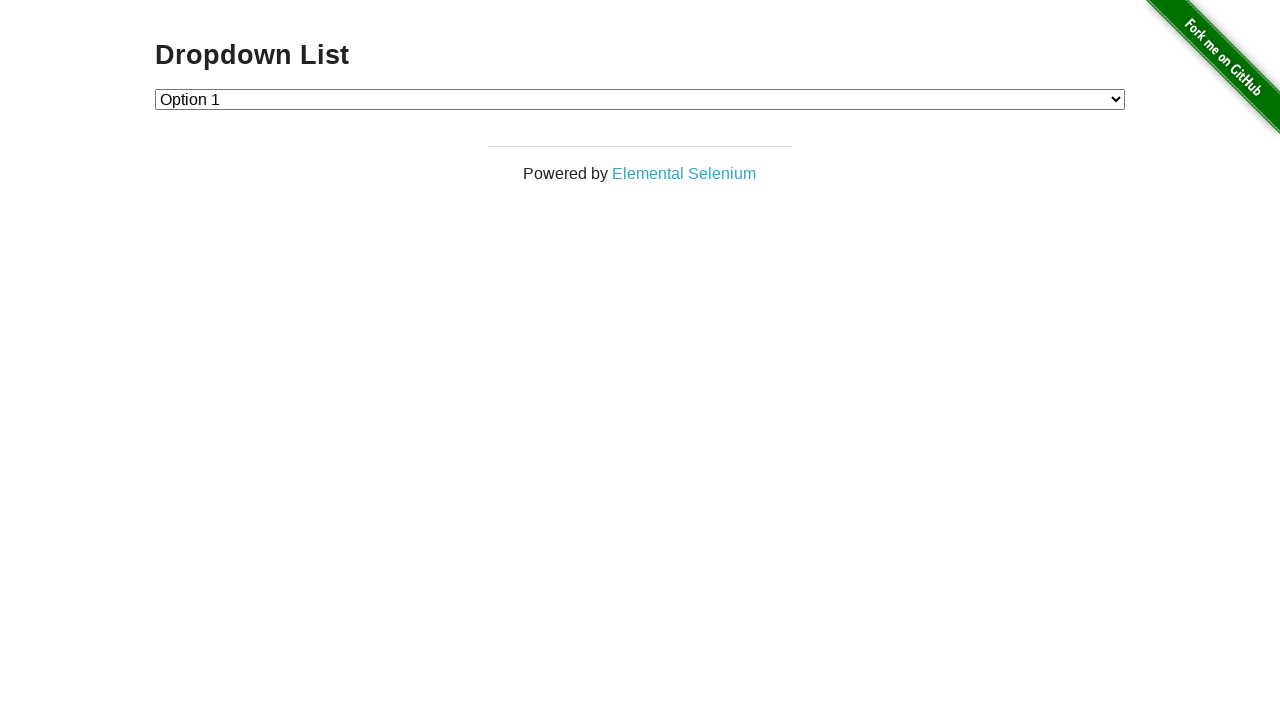

Verified that Option 1 is selected
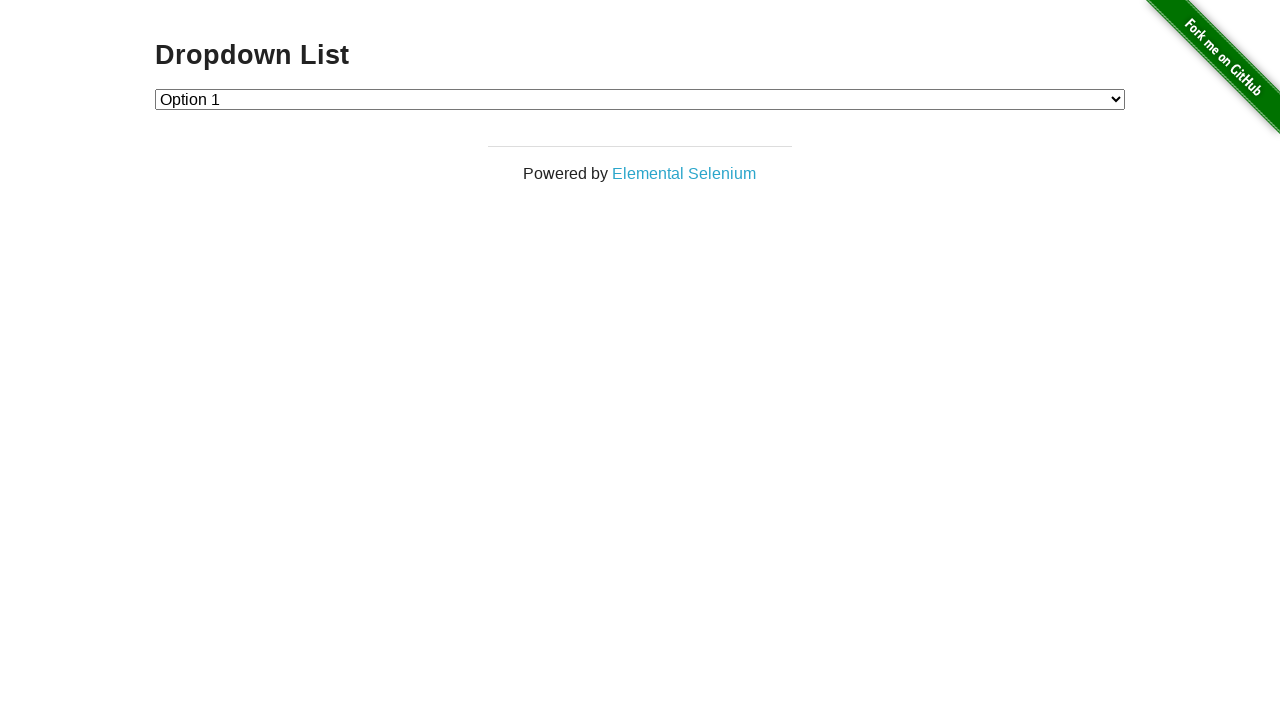

Selected dropdown option by value '2' (Option 2) on #dropdown
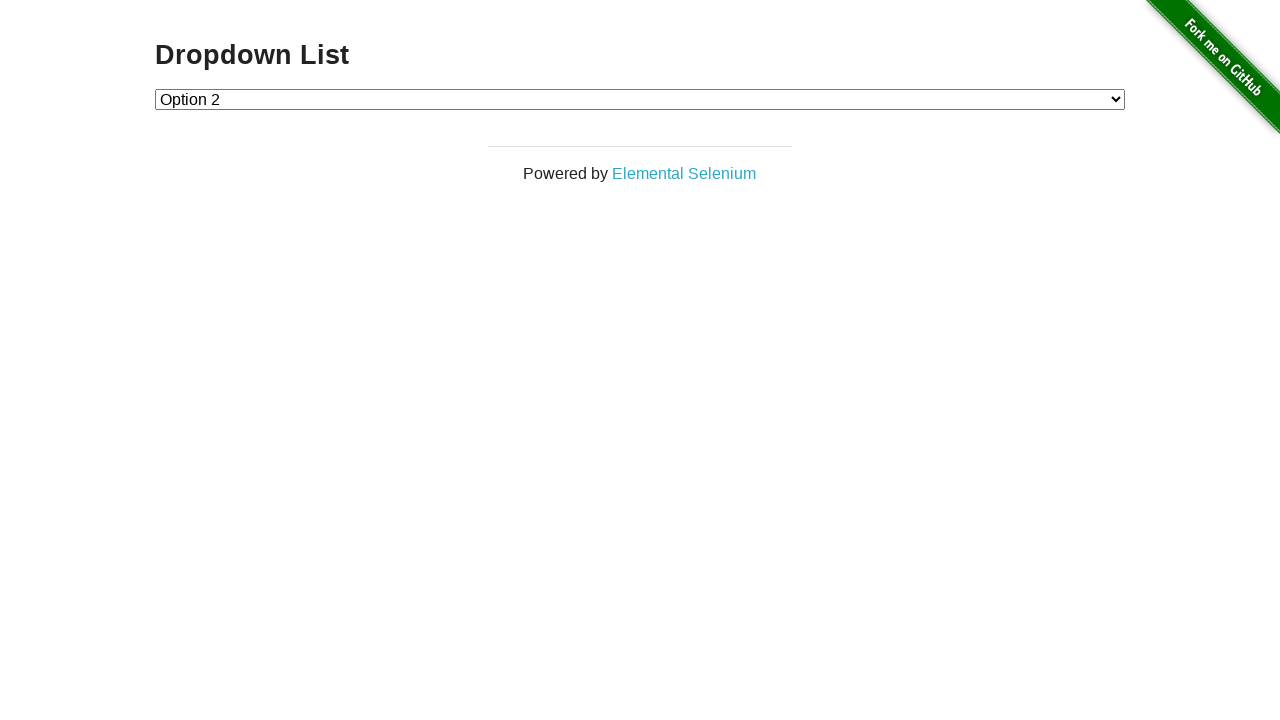

Verified that Option 2 is selected
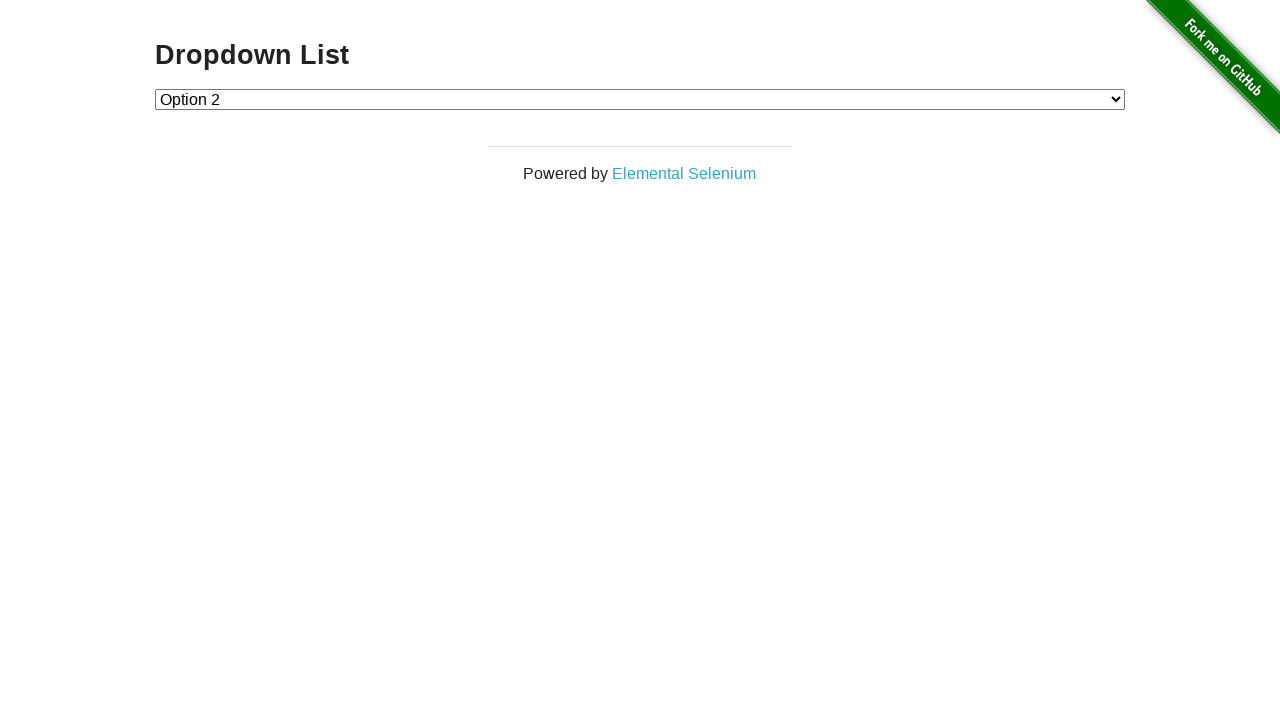

Selected dropdown option by index 1 (Option 1) on #dropdown
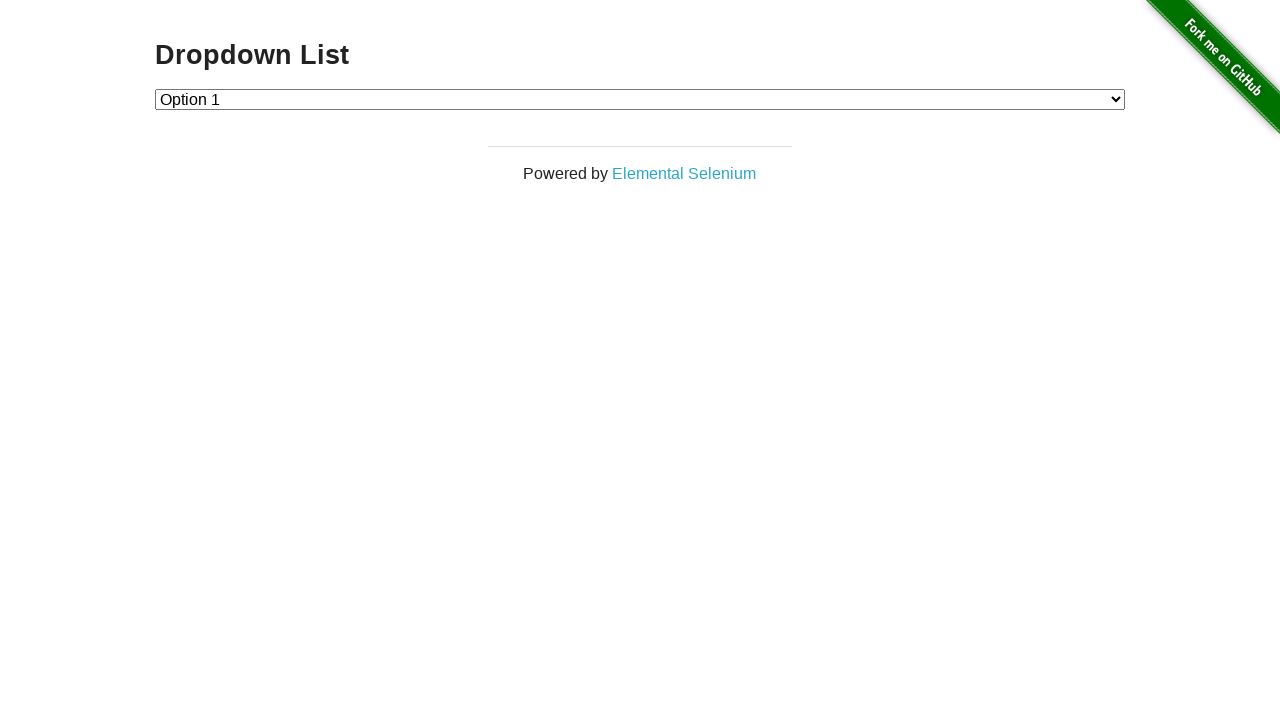

Verified that Option 1 is selected again after index-based selection
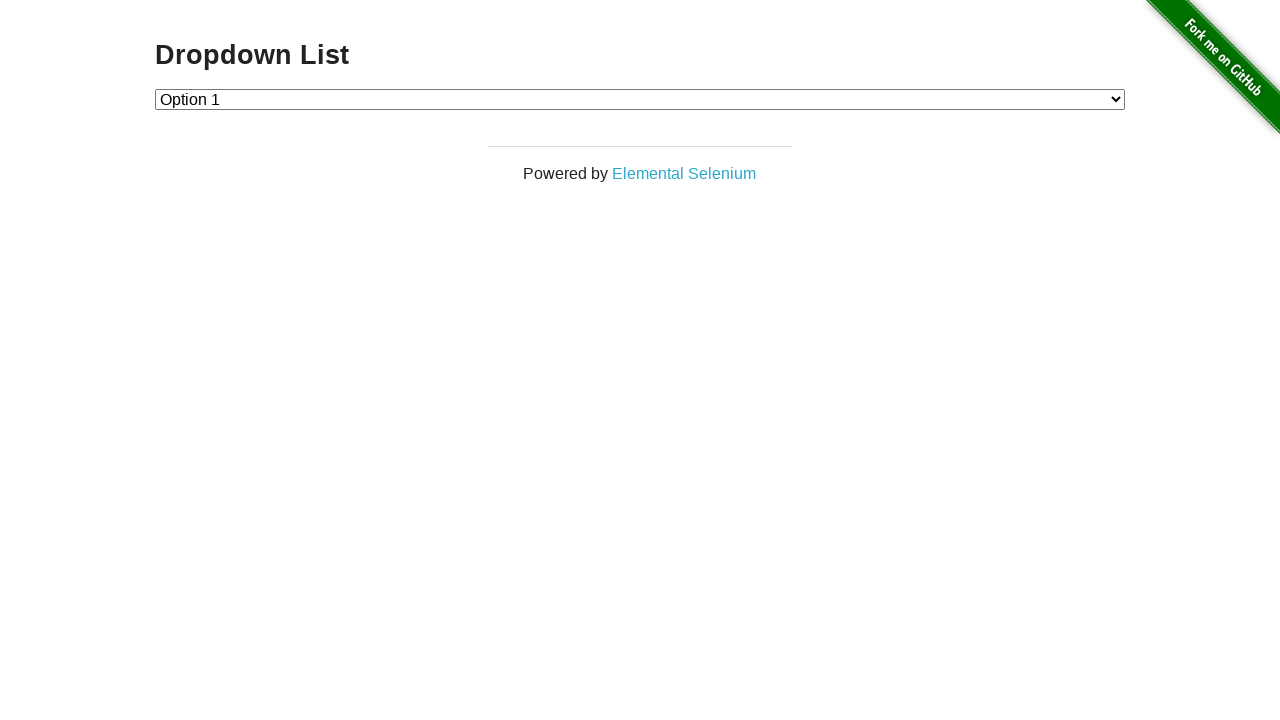

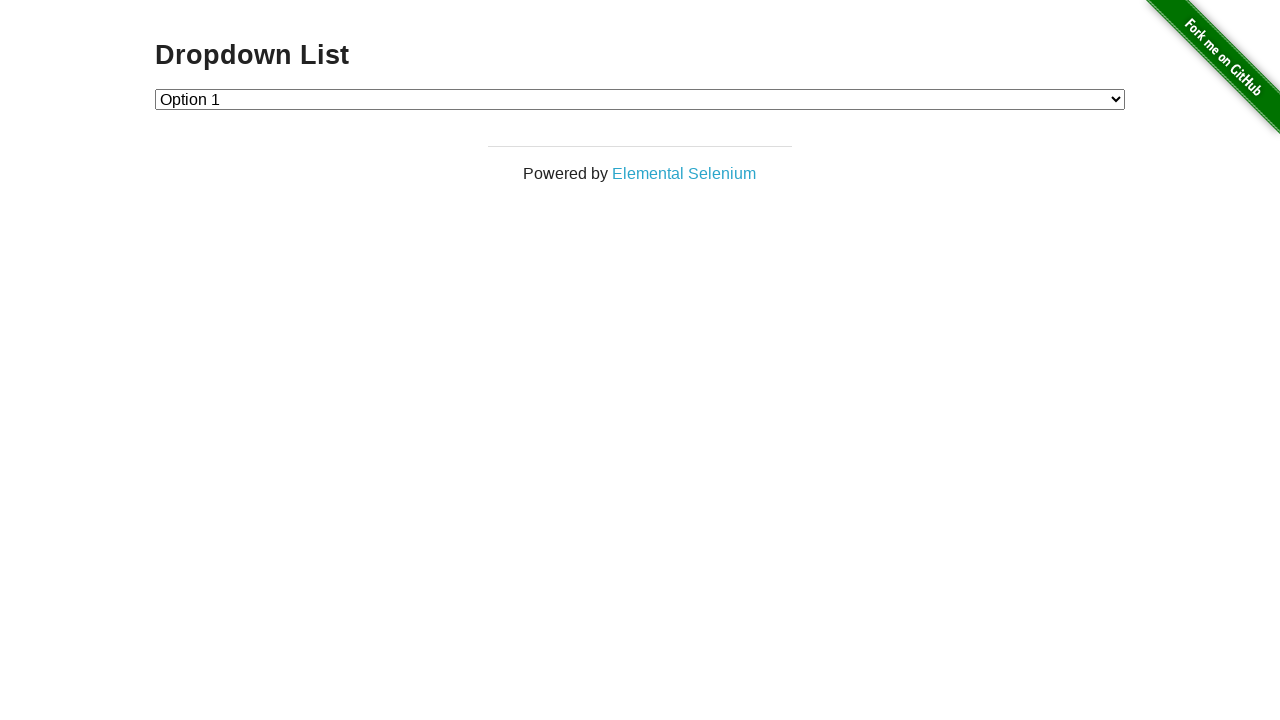